Tests form filling using XPath following-sibling axis by entering a last name value into an input field that is a sibling of a label element

Starting URL: https://www.hyrtutorials.com/p/add-padding-to-containers.html

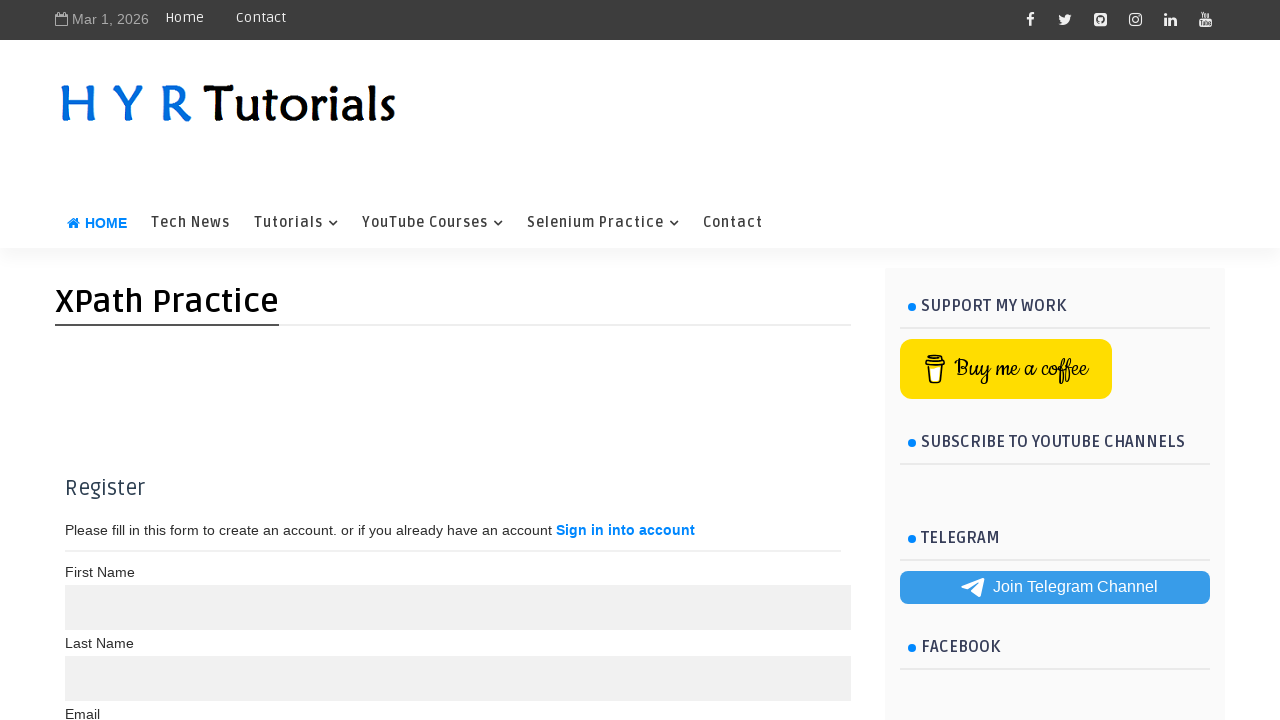

Filled Last Name input field with 'Bhagat' using XPath following-sibling axis on xpath=(//label[text()='Last Name']/following-sibling::input)
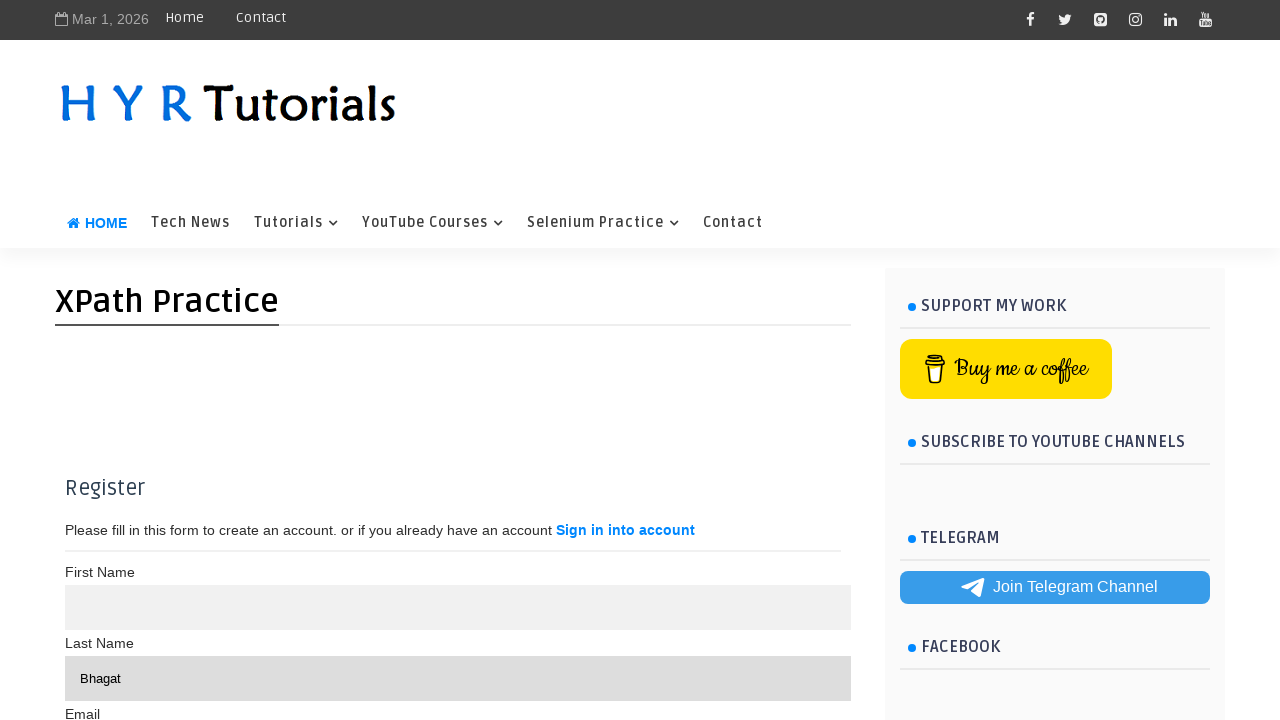

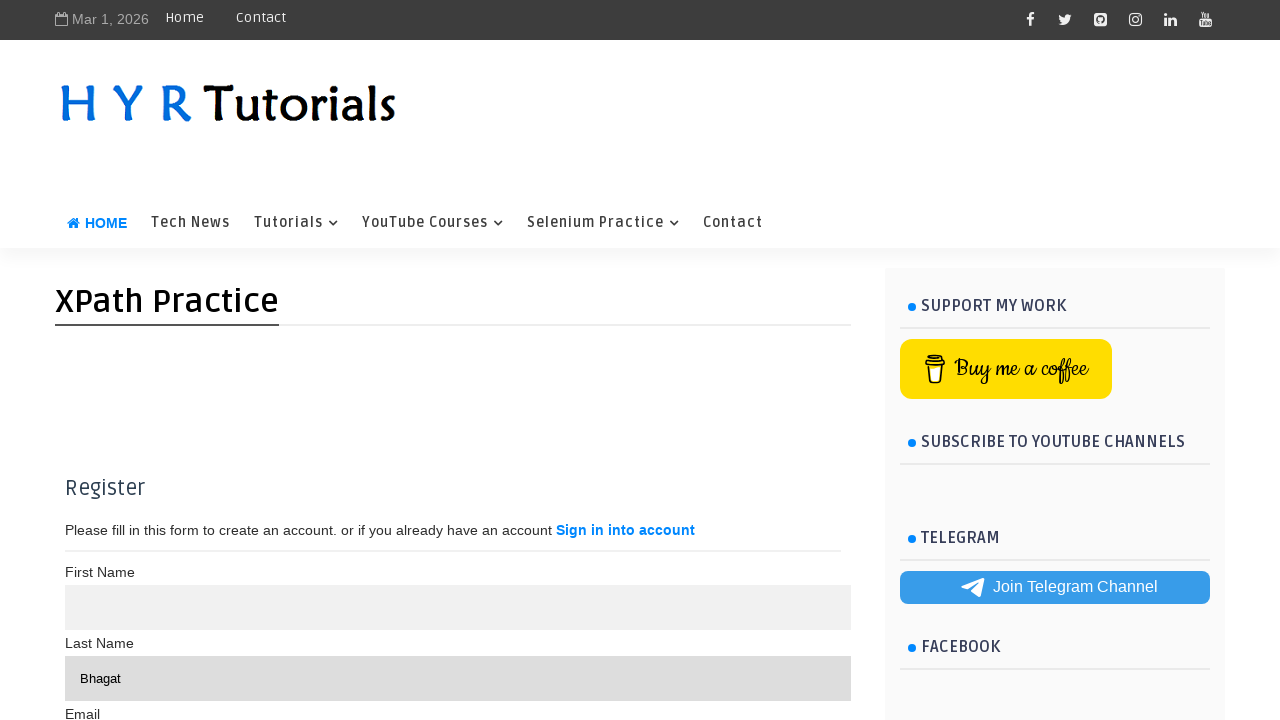